Tests JavaScript alert handling on a practice page, including accepting alerts, dismissing alerts, and entering text in prompt dialogs.

Starting URL: https://www.tutorialspoint.com/selenium/practice/alerts.php

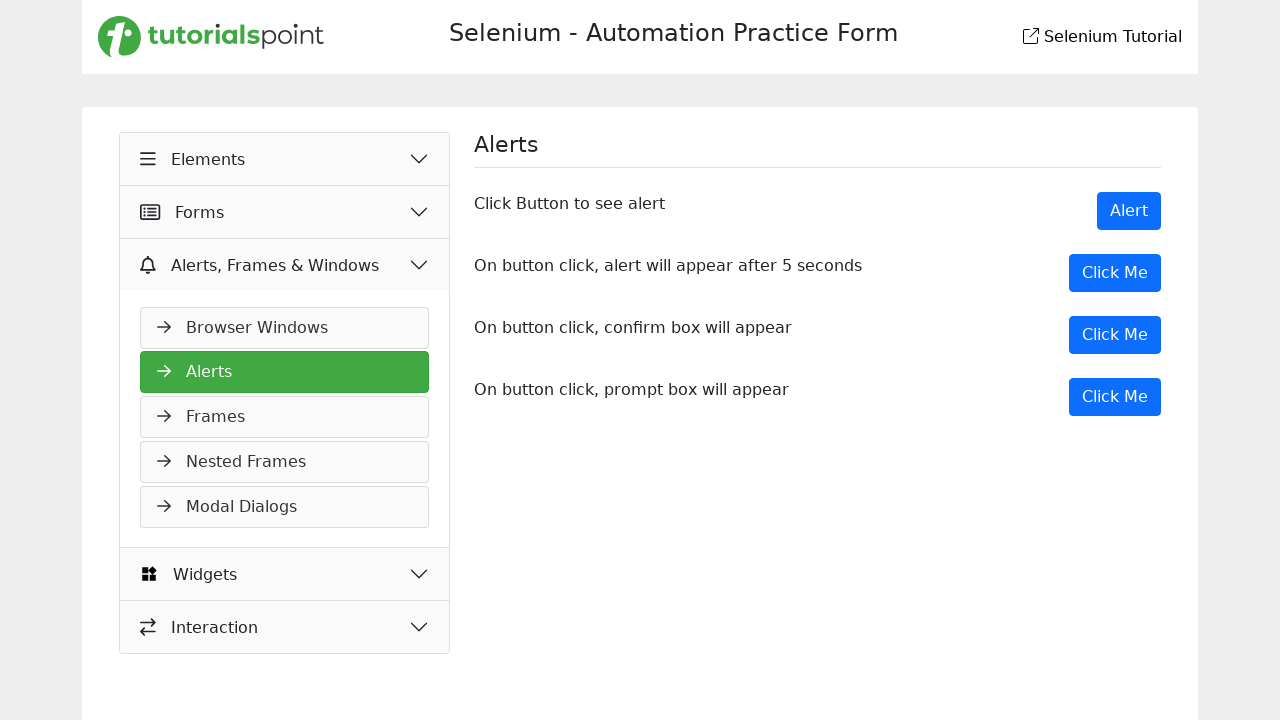

Clicked Alert button at (1129, 211) on xpath=//button[text()='Alert']
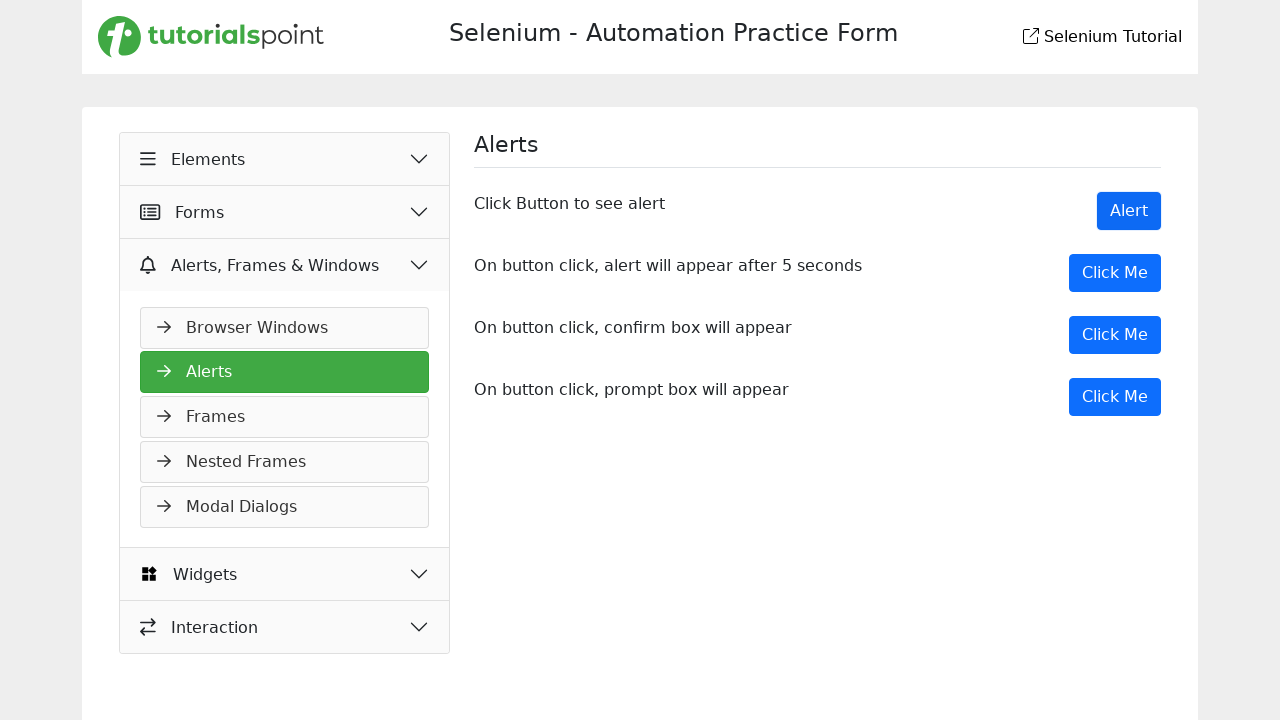

Set up dialog handler to accept alerts
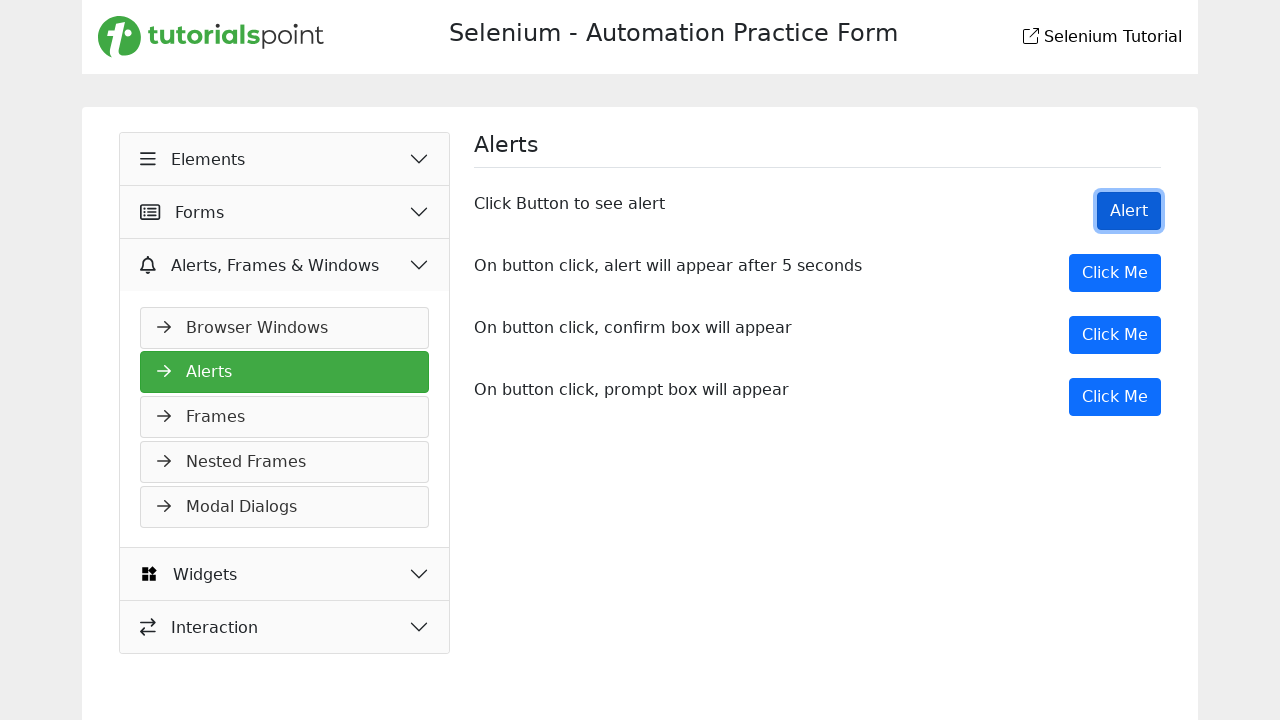

Waited for alert processing
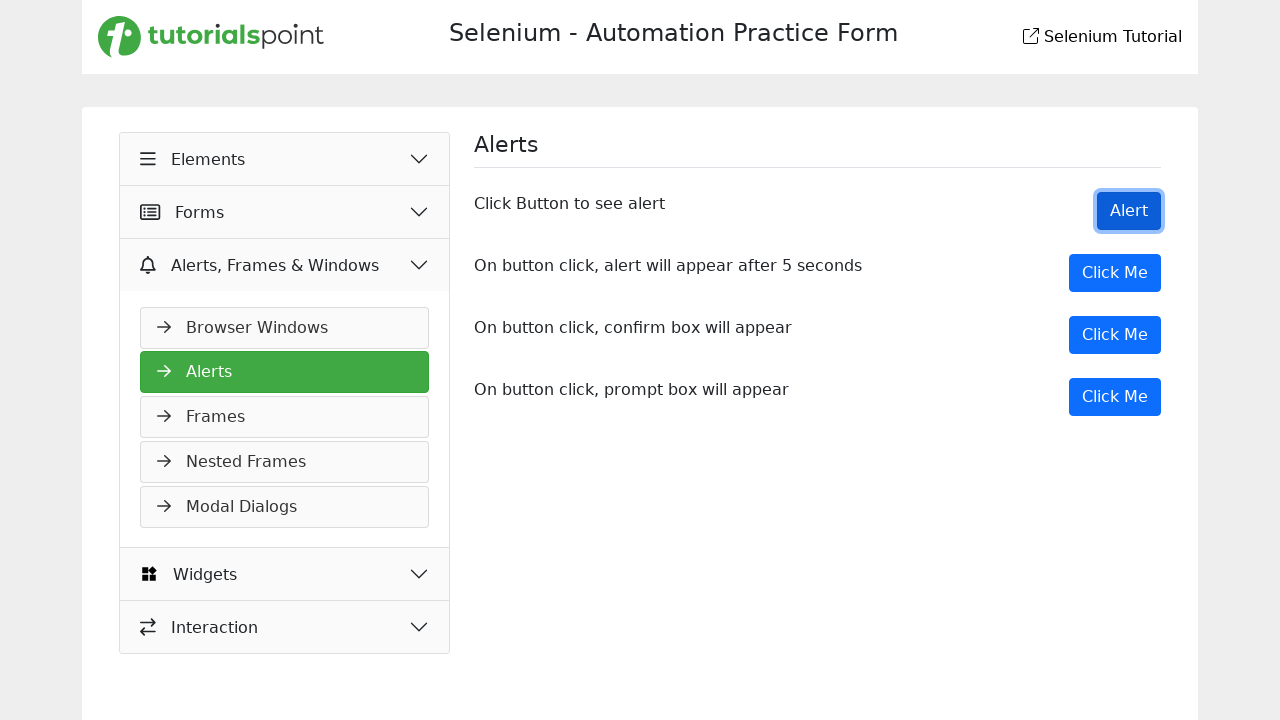

Set up dialog handler to accept next alert
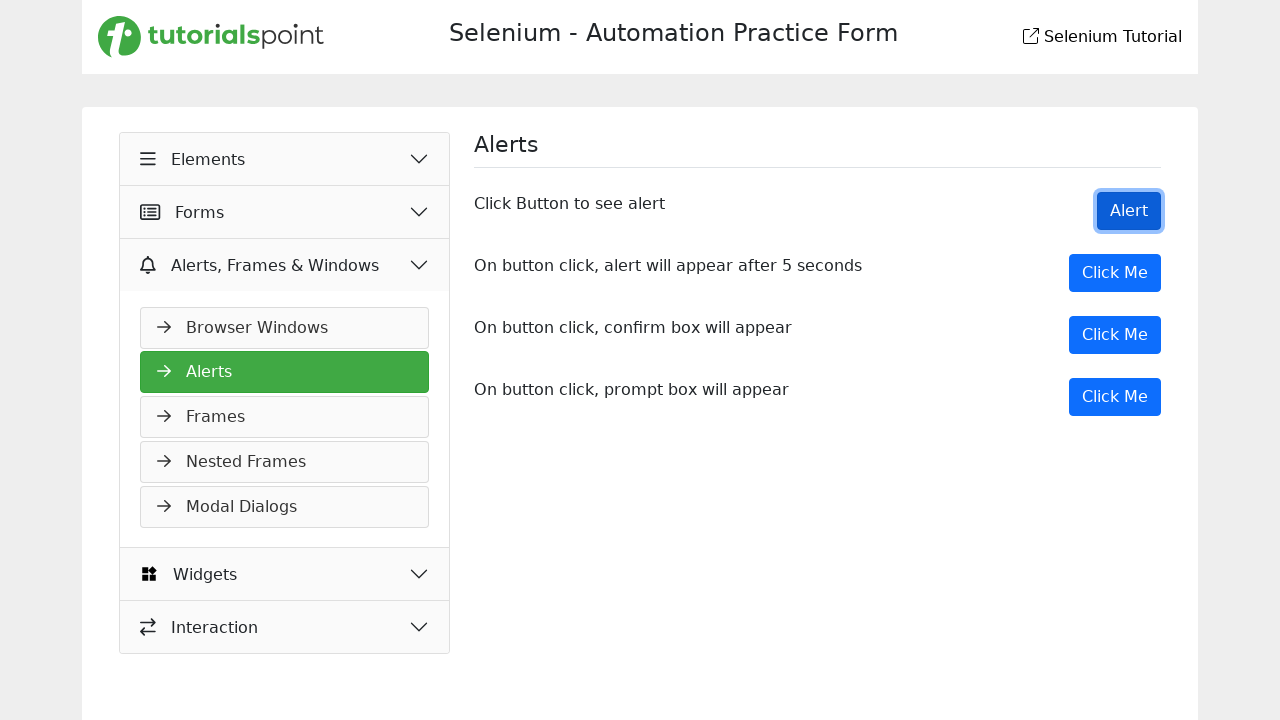

Clicked first Click Me button (myMessage) at (1115, 273) on xpath=//button[@onclick='myMessage()']
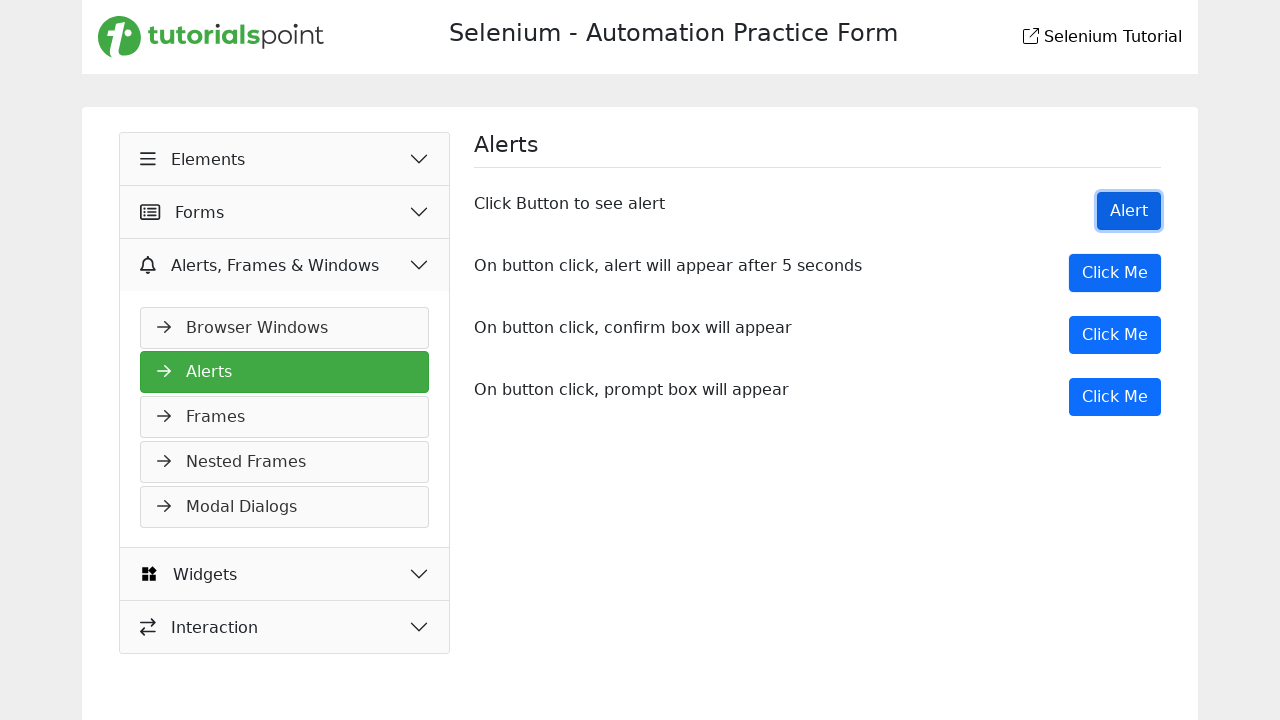

Waited for alert processing after first button click
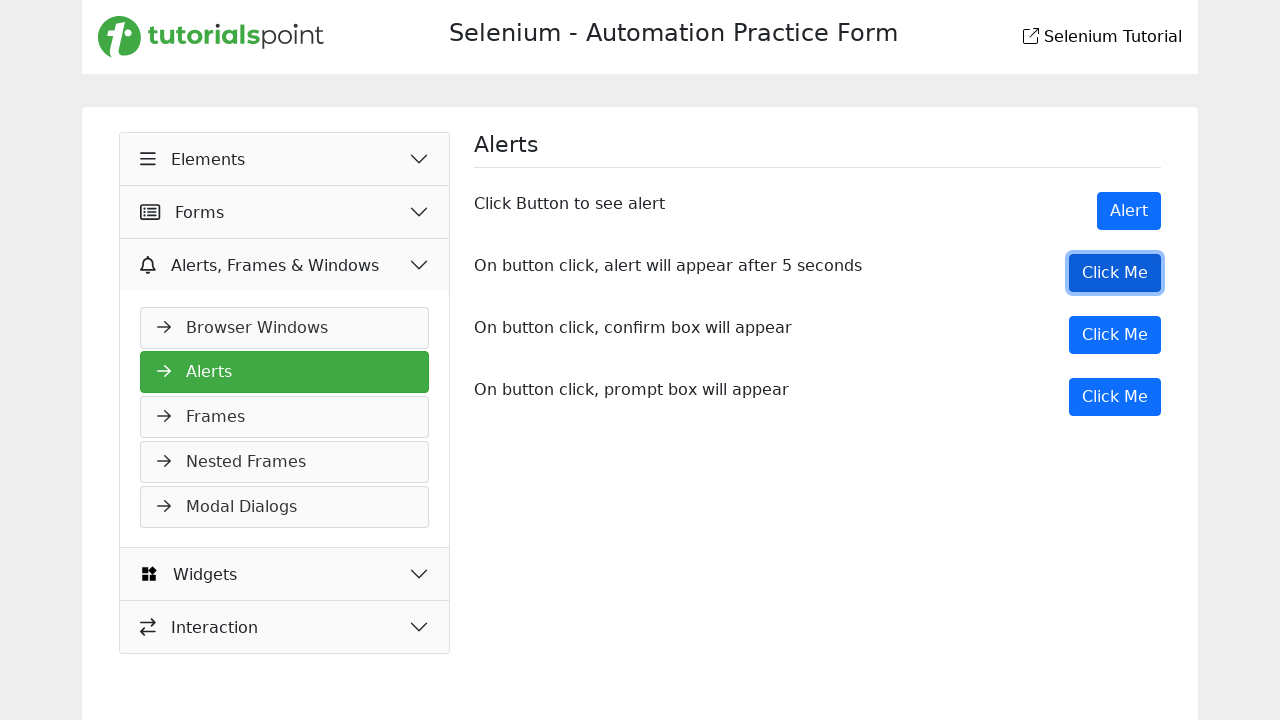

Set up dialog handler to dismiss next alert
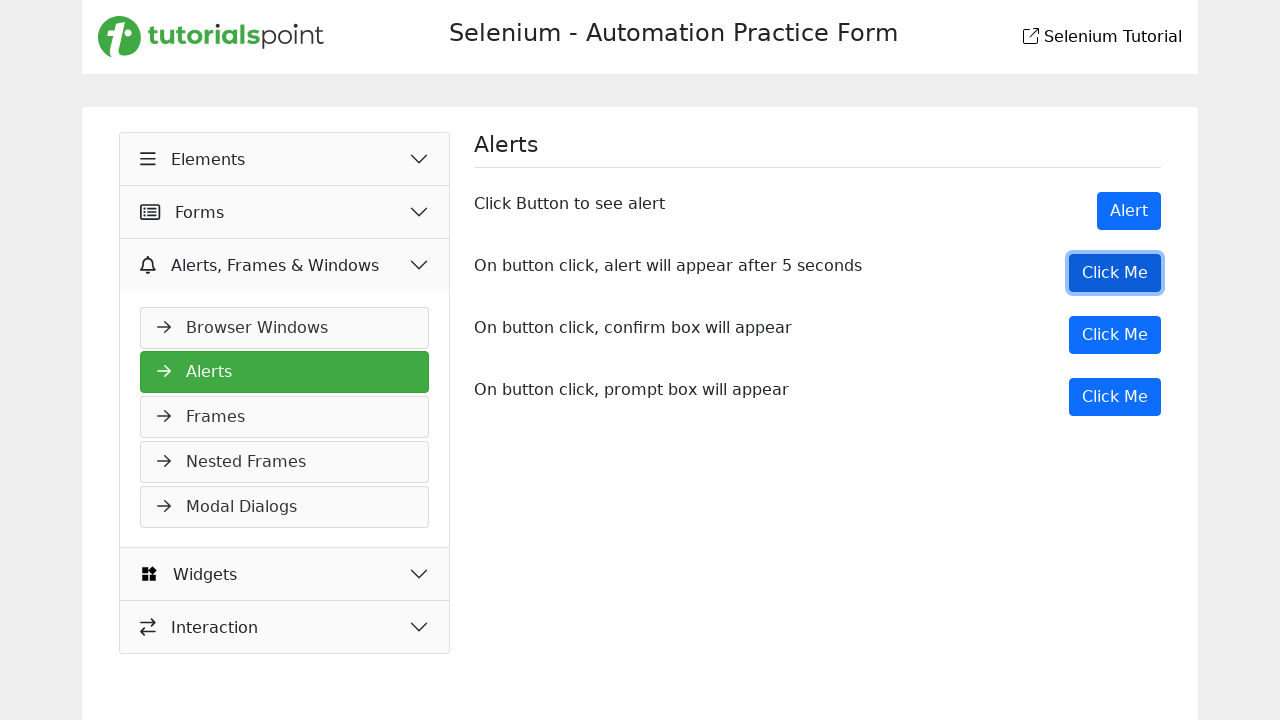

Clicked second Click Me button (myDesk) at (1115, 335) on xpath=//button[@onclick='myDesk()']
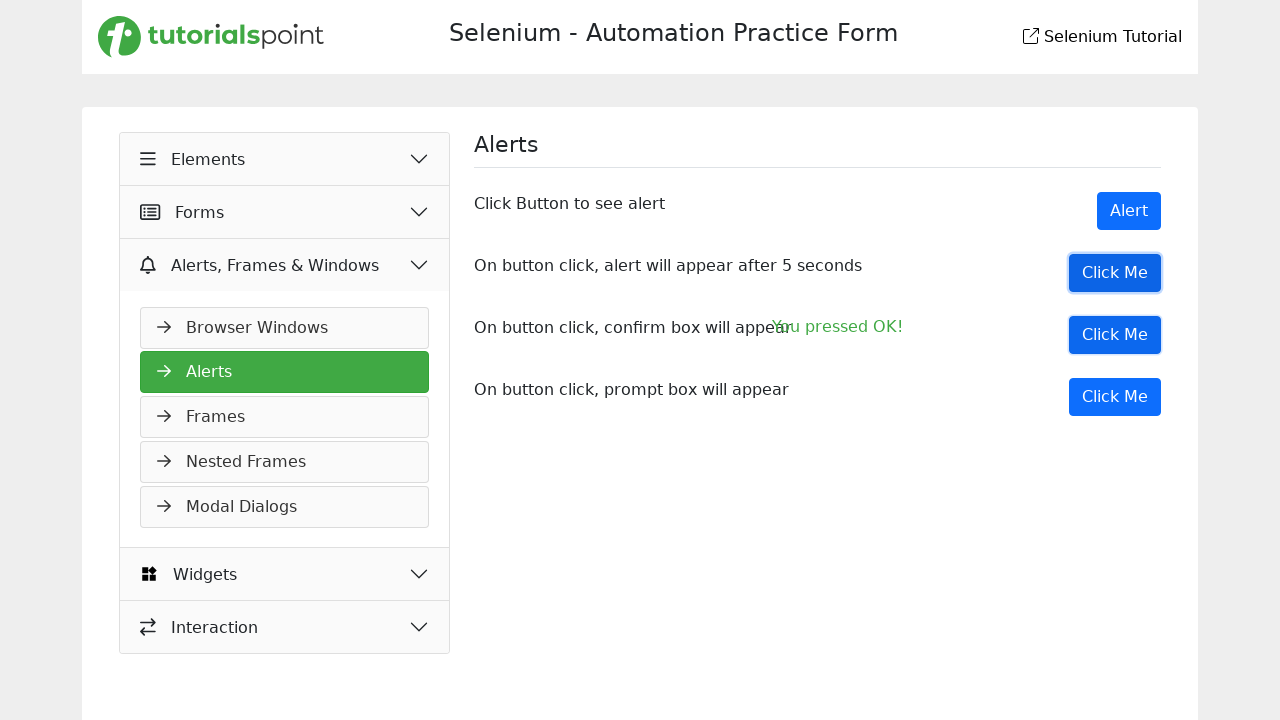

Waited for alert processing after dismissing alert
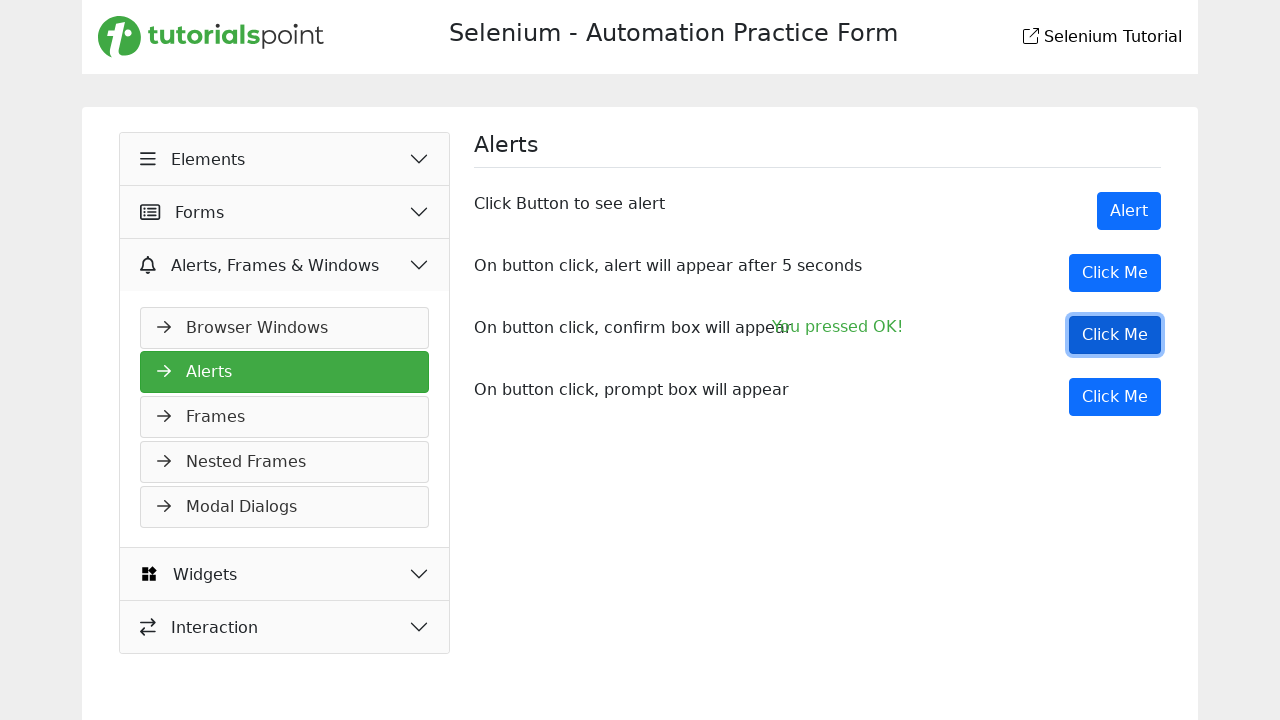

Set up dialog handler to accept next alert
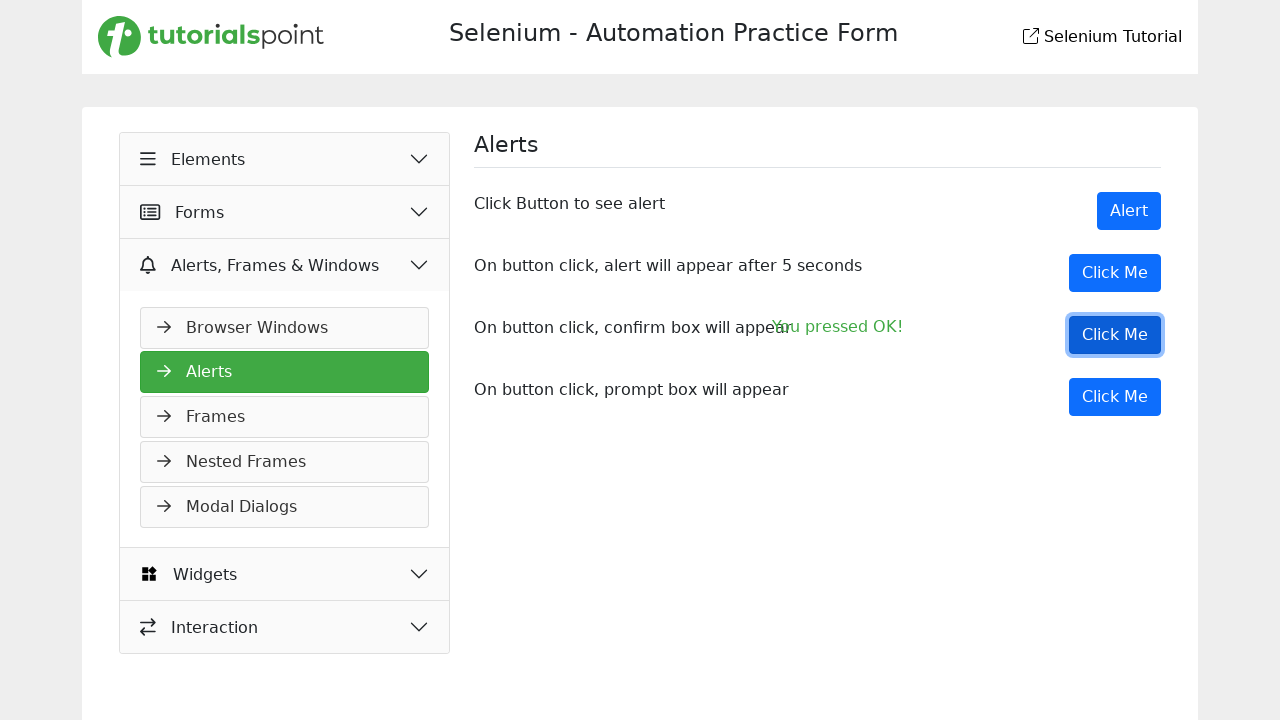

Clicked second Click Me button again (myDesk) at (1115, 335) on xpath=//button[@onclick='myDesk()']
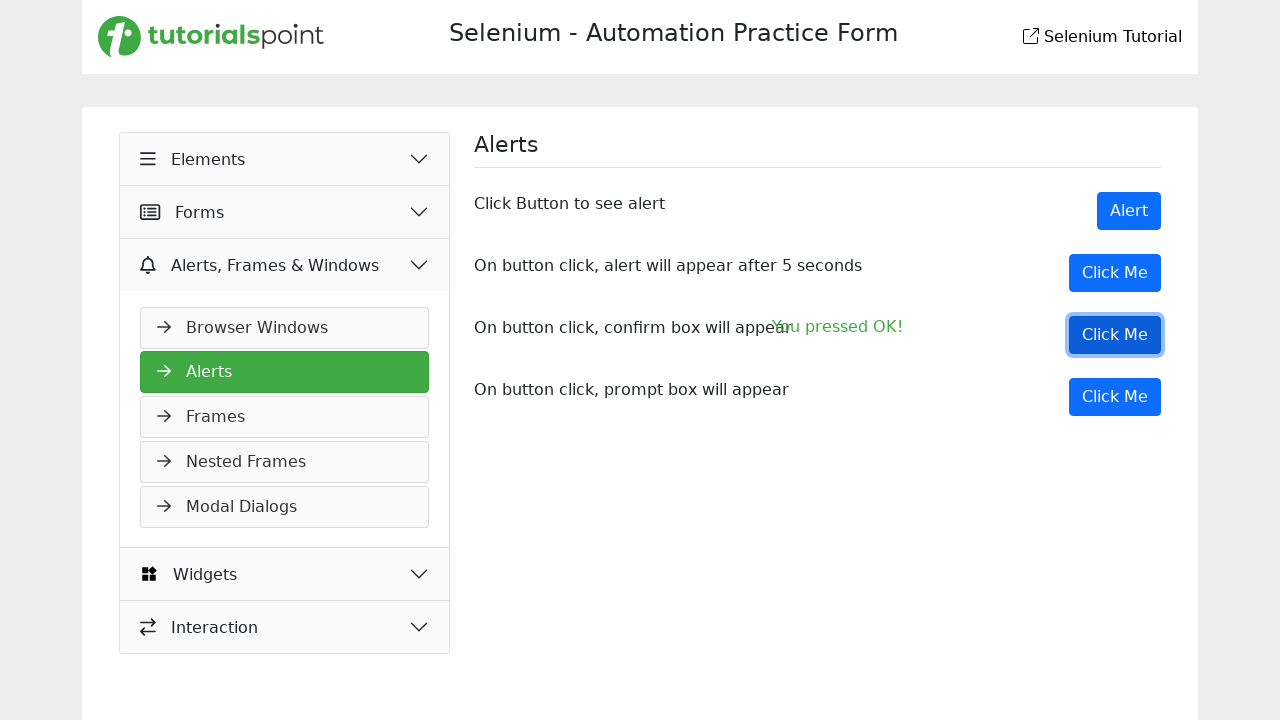

Waited for alert processing after second button click
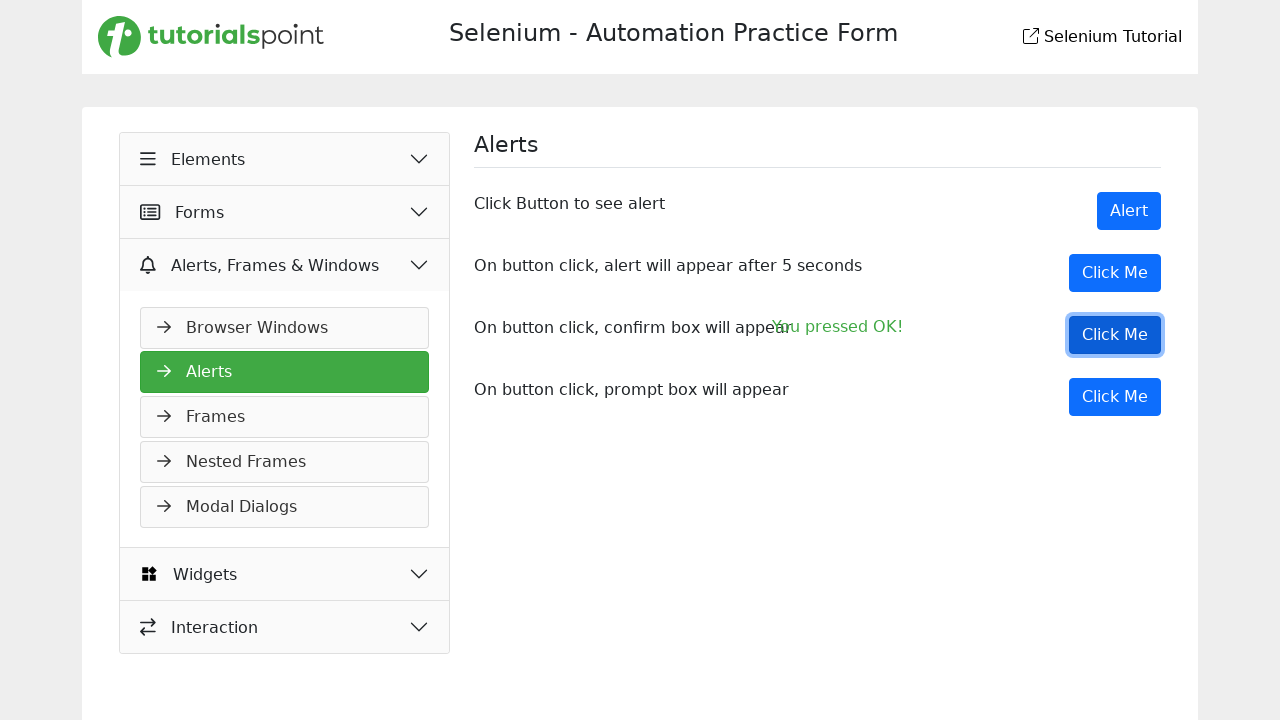

Set up dialog handler to accept prompt with text input
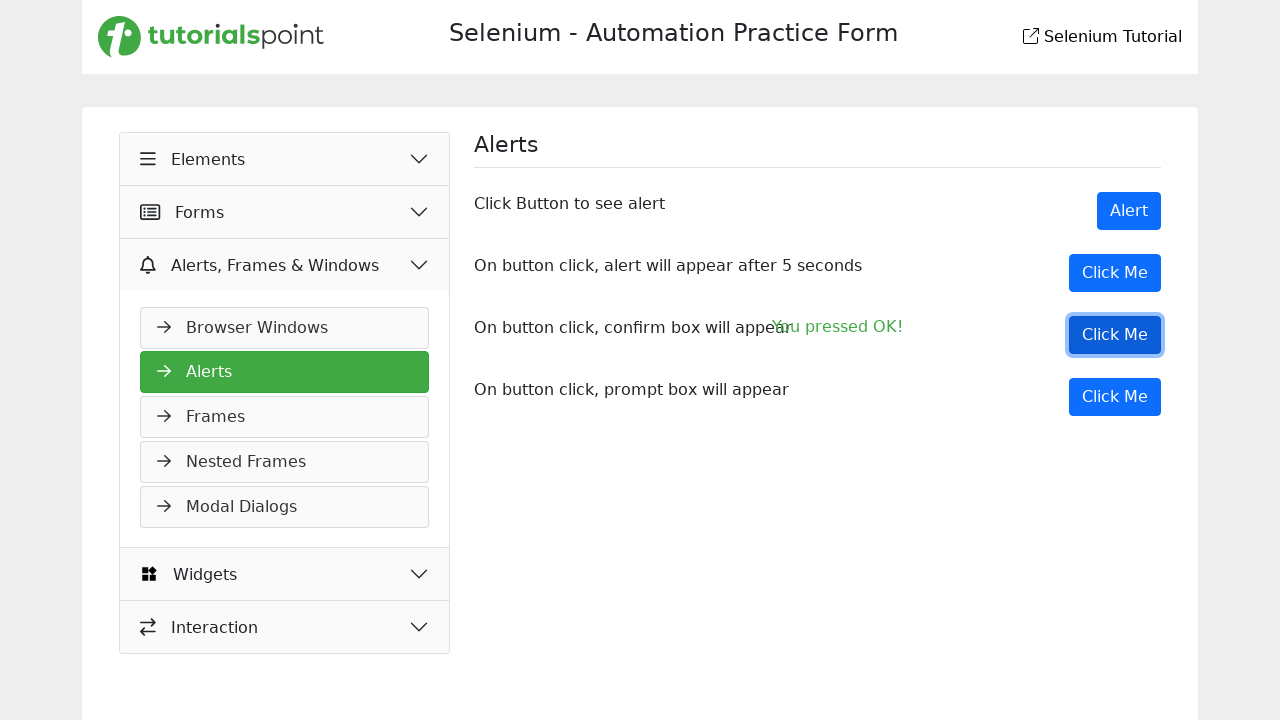

Clicked third Click Me button (myPromp) to trigger prompt at (1115, 397) on xpath=//button[@onclick='myPromp()']
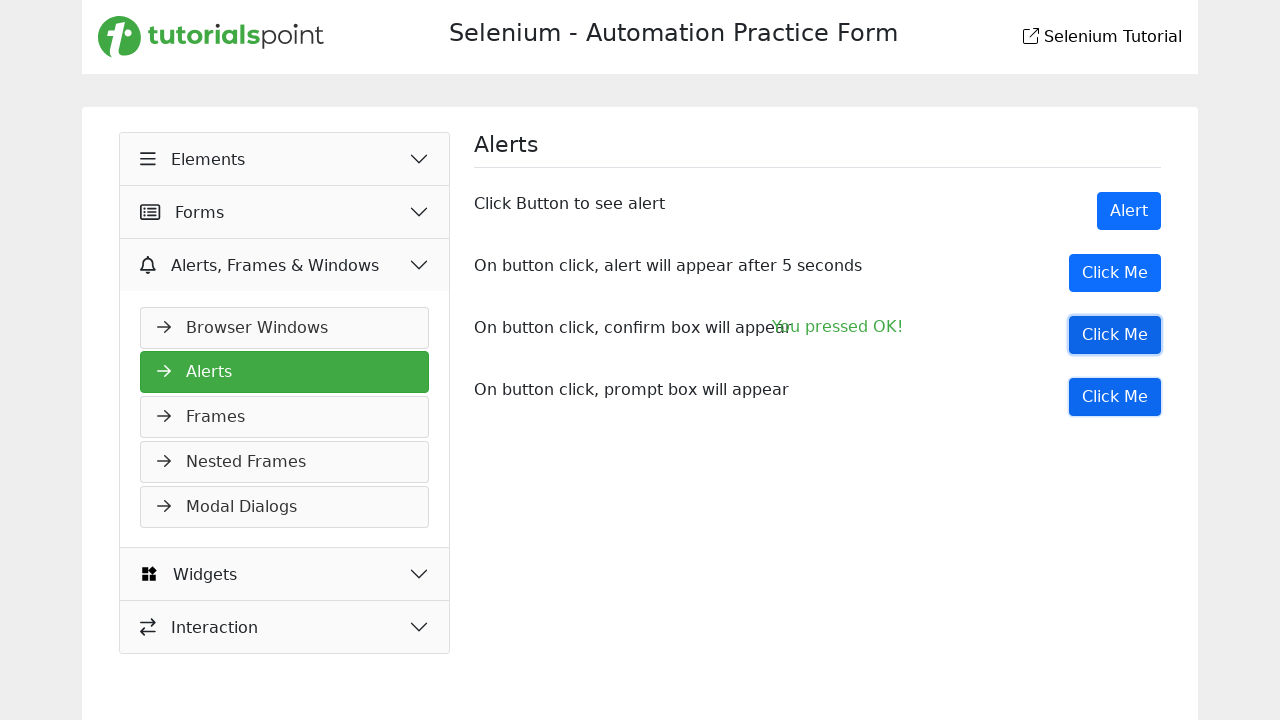

Waited for prompt processing after entering text
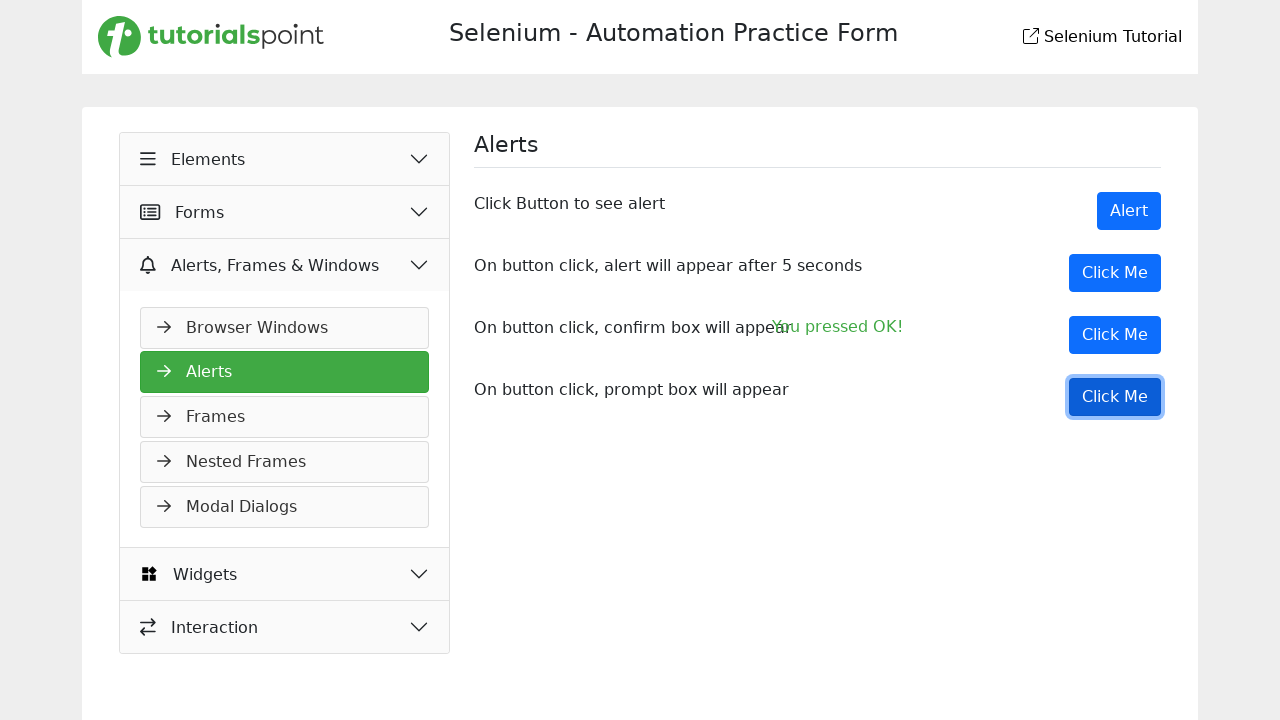

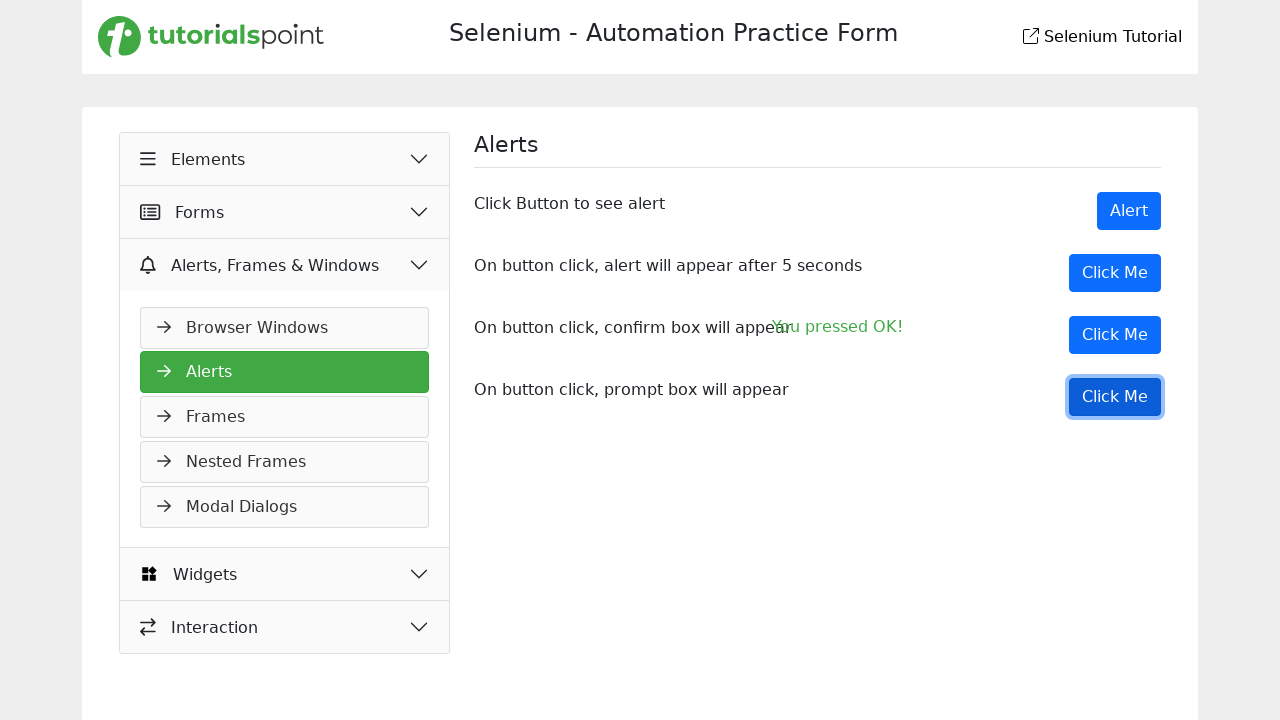